Tests jQuery UI demo page by interacting with autocomplete, draggable, and droppable components within iframes

Starting URL: https://www.jqueryui.com/

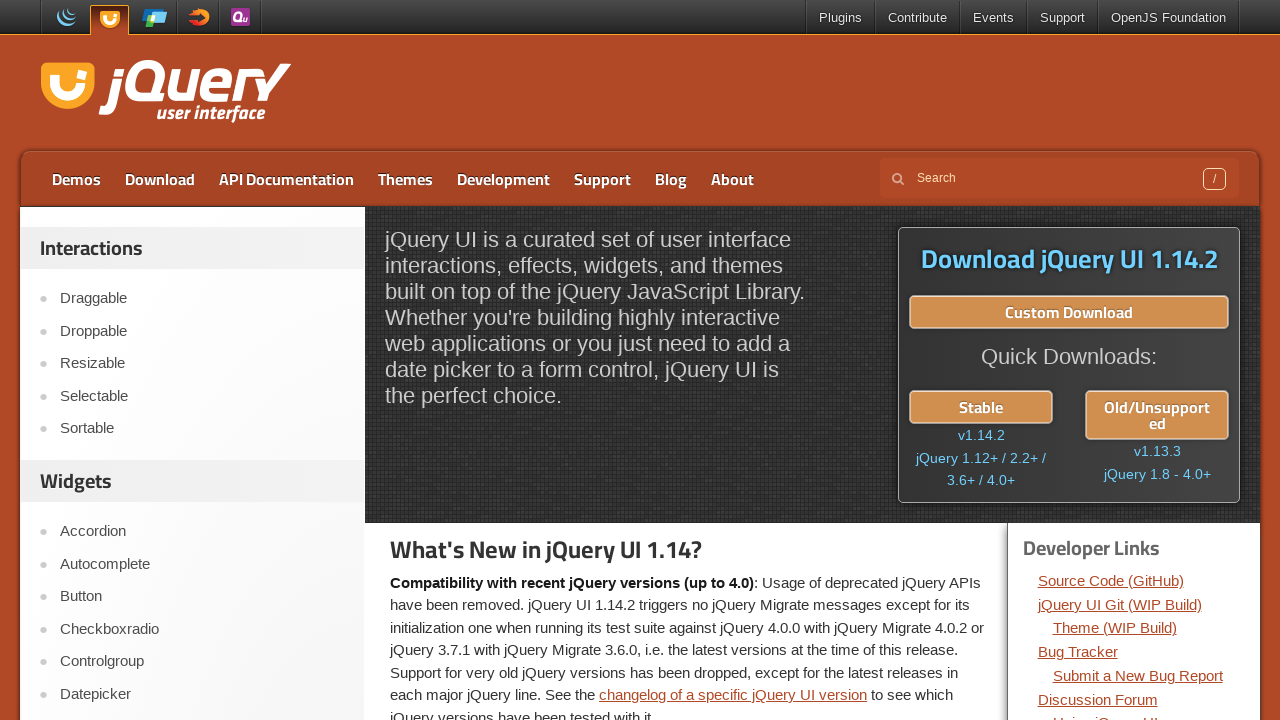

Clicked on Autocomplete link at (202, 564) on text=Autocomplete
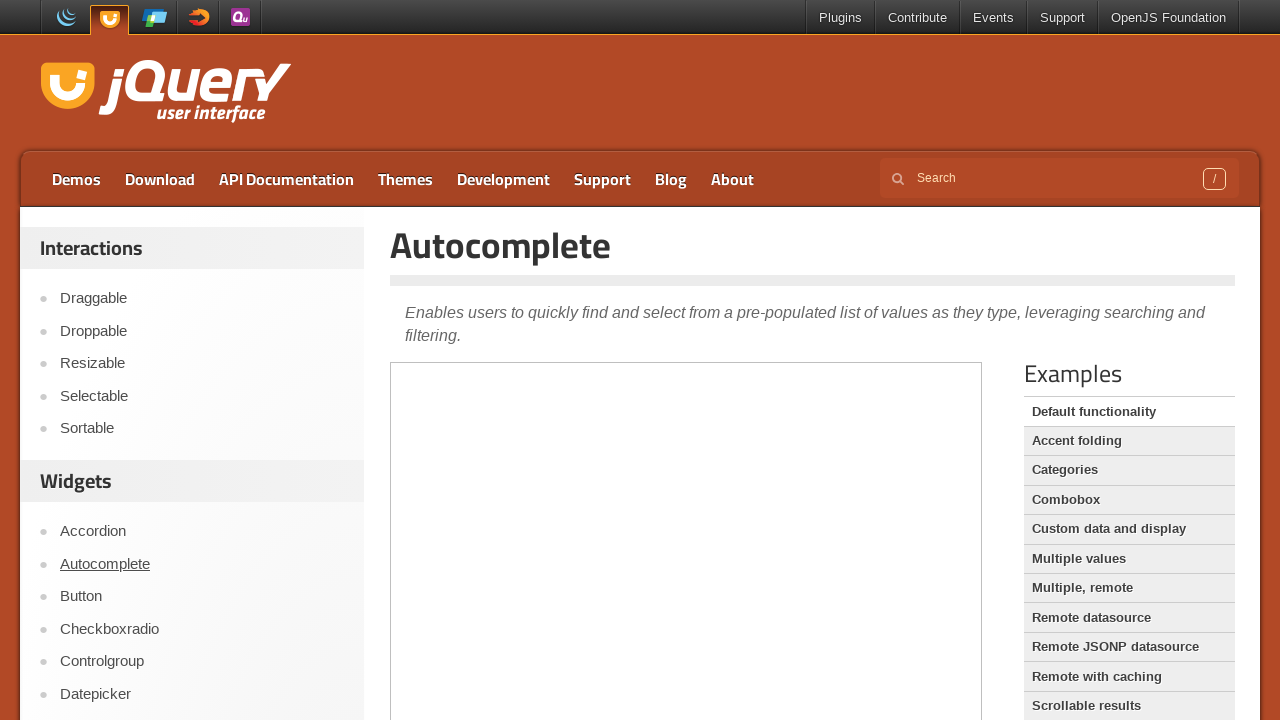

Filled autocomplete field with 'java' in iframe on .demo-frame >> internal:control=enter-frame >> #tags
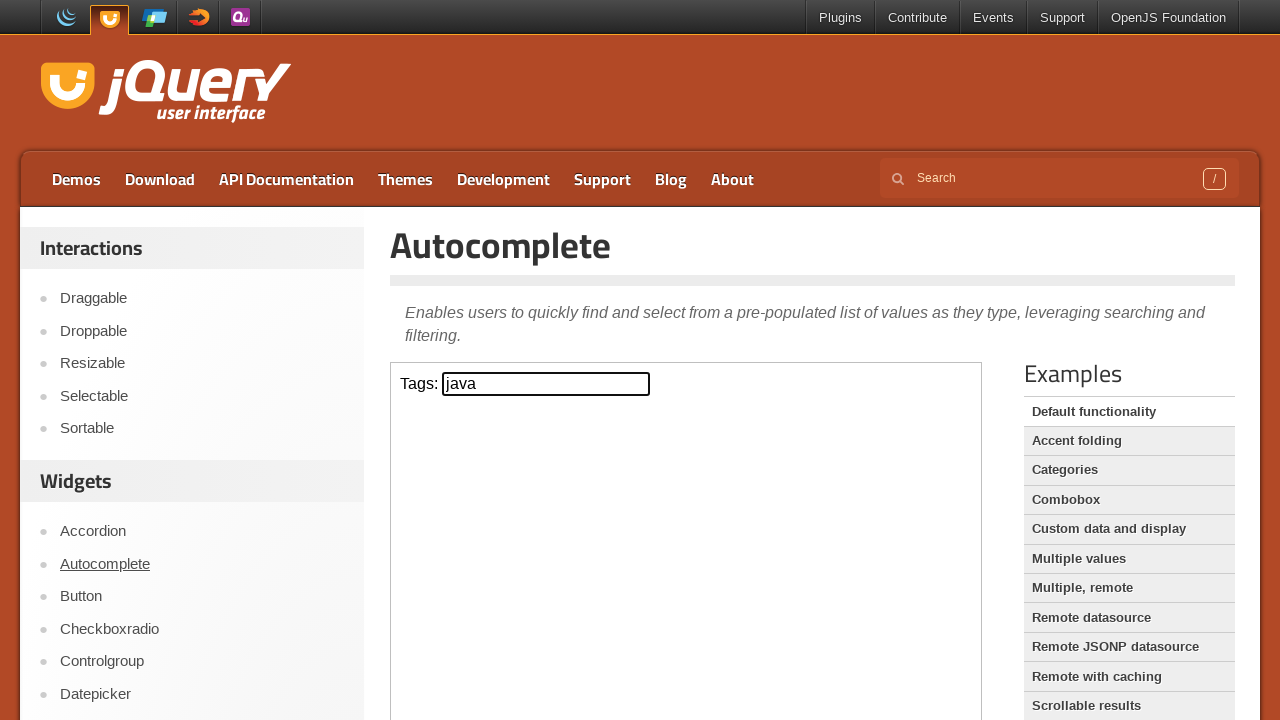

Clicked on Draggable link at (202, 299) on text=Draggable
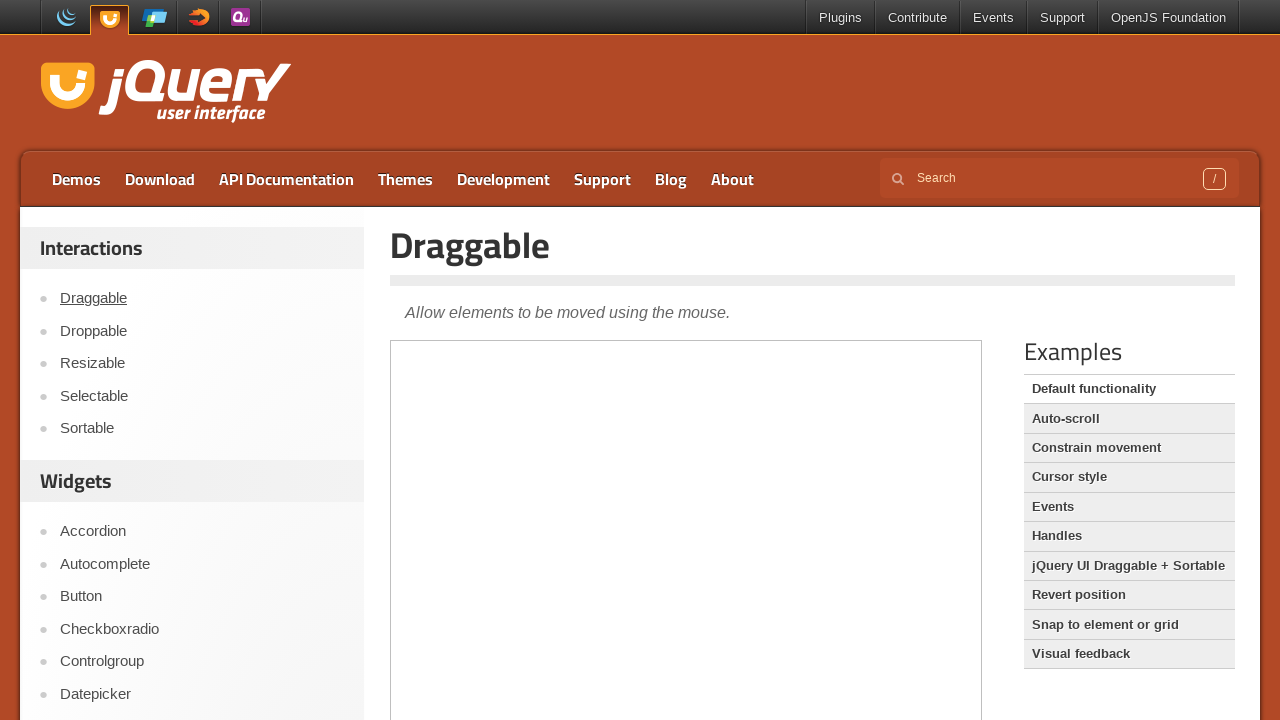

Dragged draggable element to position (150, 150) in iframe at (551, 501)
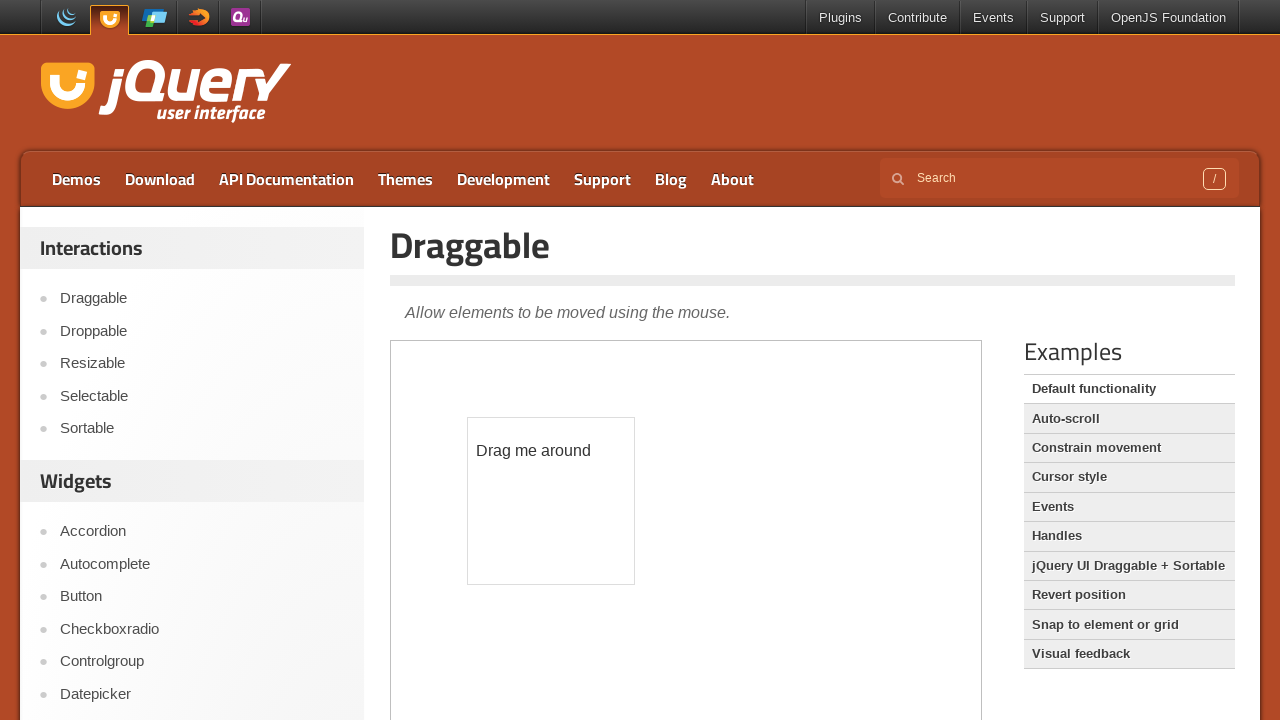

Clicked on Droppable link at (202, 331) on text=Droppable
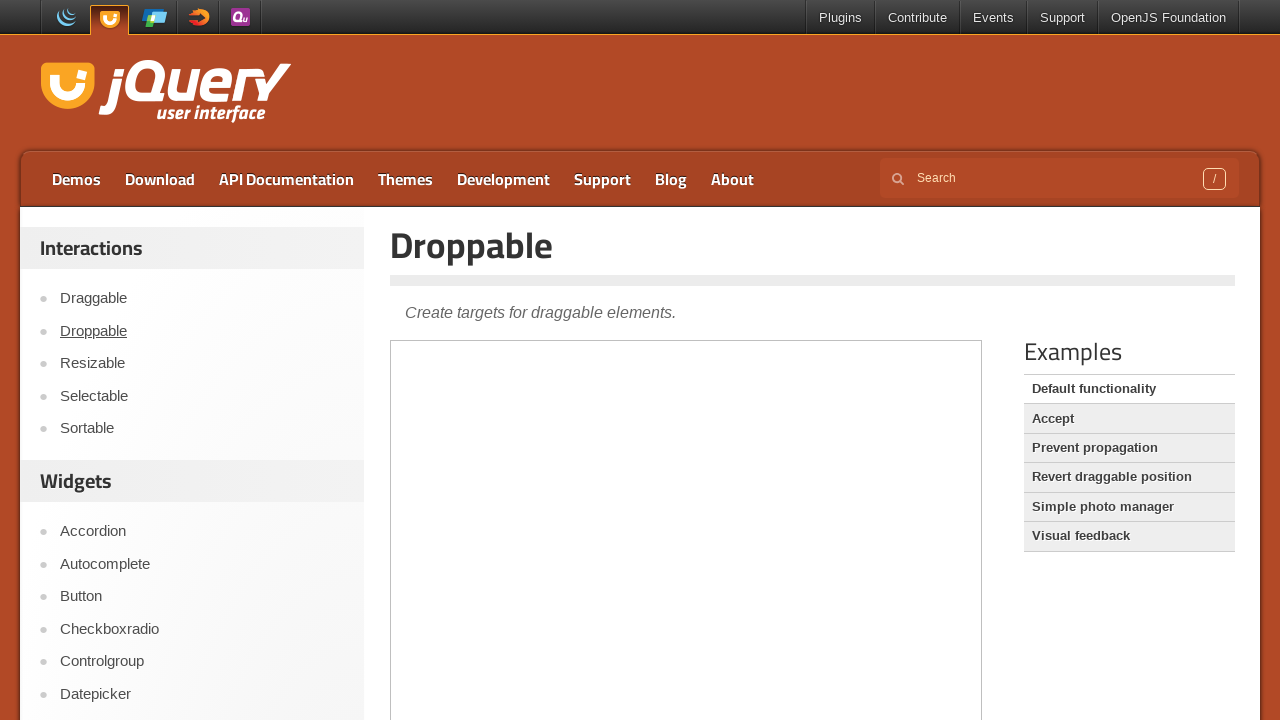

Dragged draggable element onto droppable element in iframe at (622, 444)
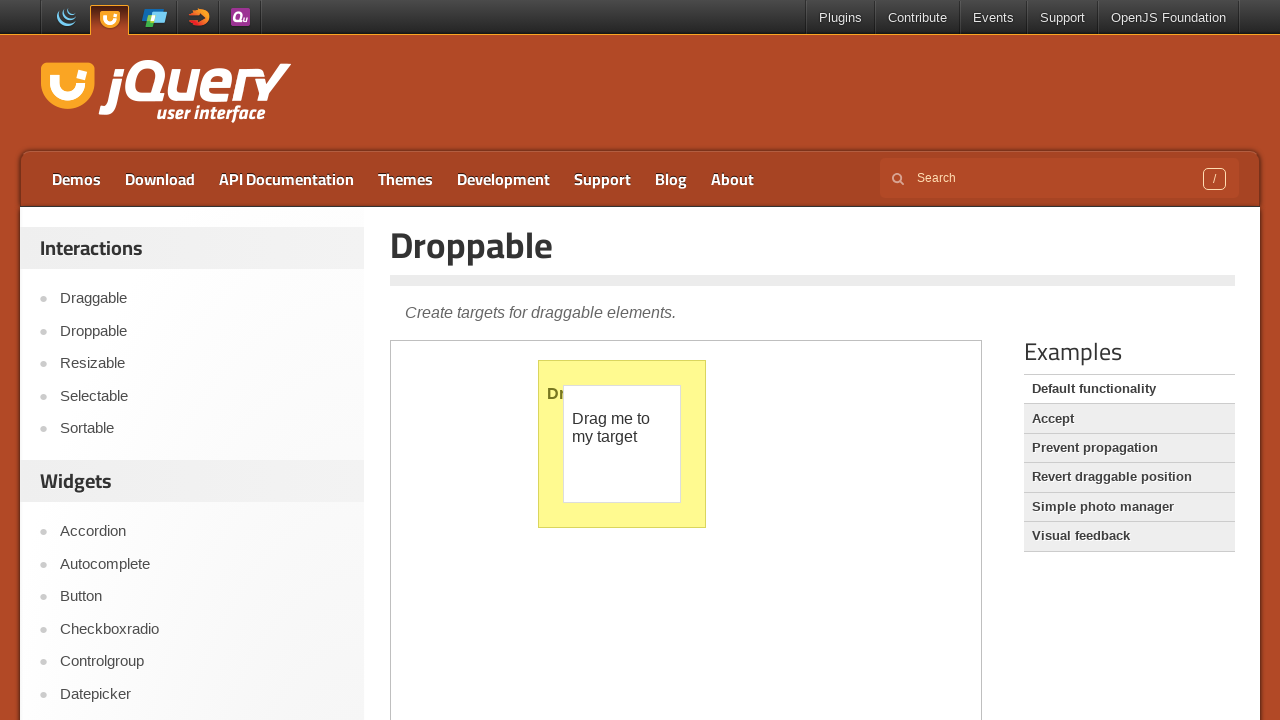

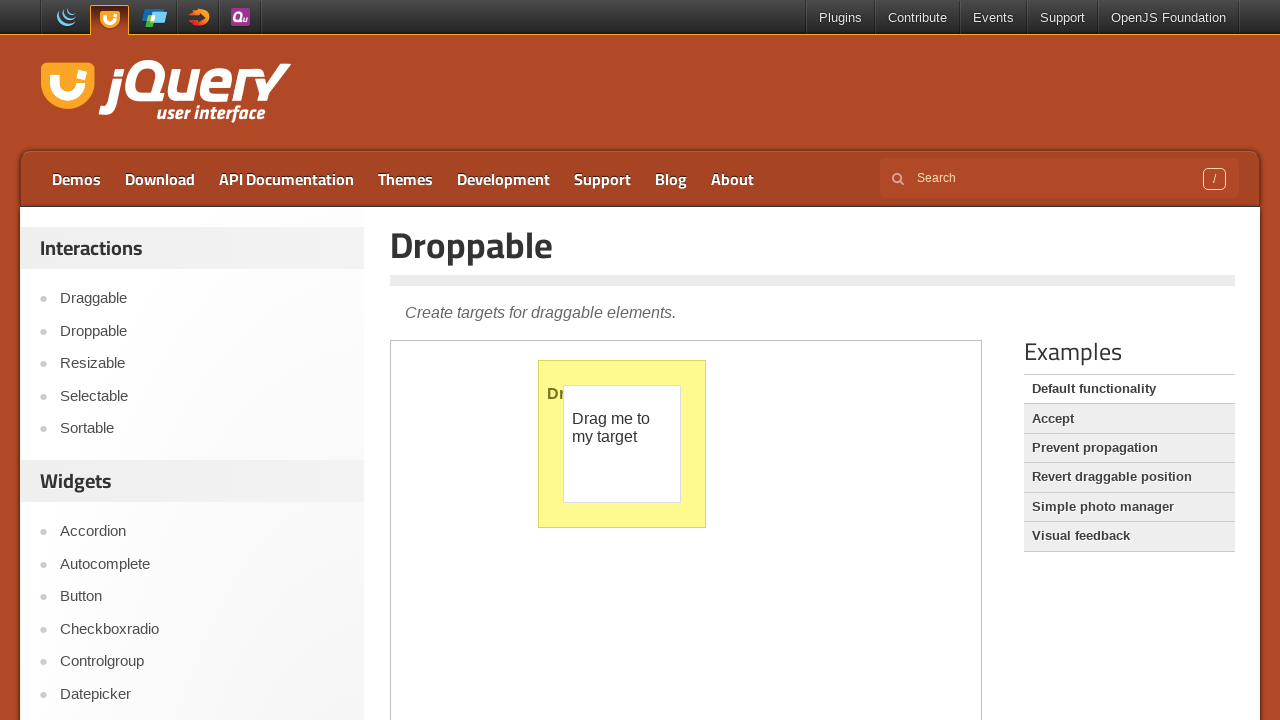